Navigates through Selenium Practice and XPath Practice pages, interacting with various table elements and buttons using XPath selectors

Starting URL: https://www.hyrtutorials.com/

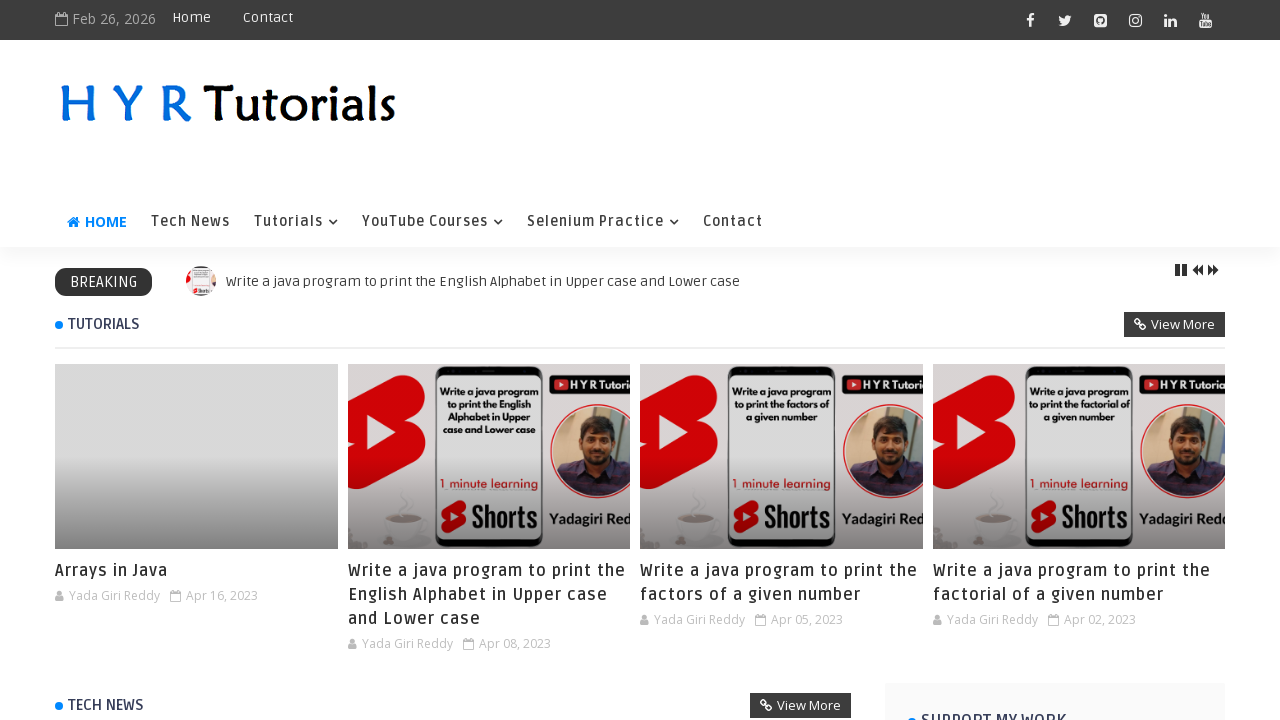

Clicked on Selenium Practice link at (603, 222) on xpath=//a[normalize-space()='Selenium Practice']
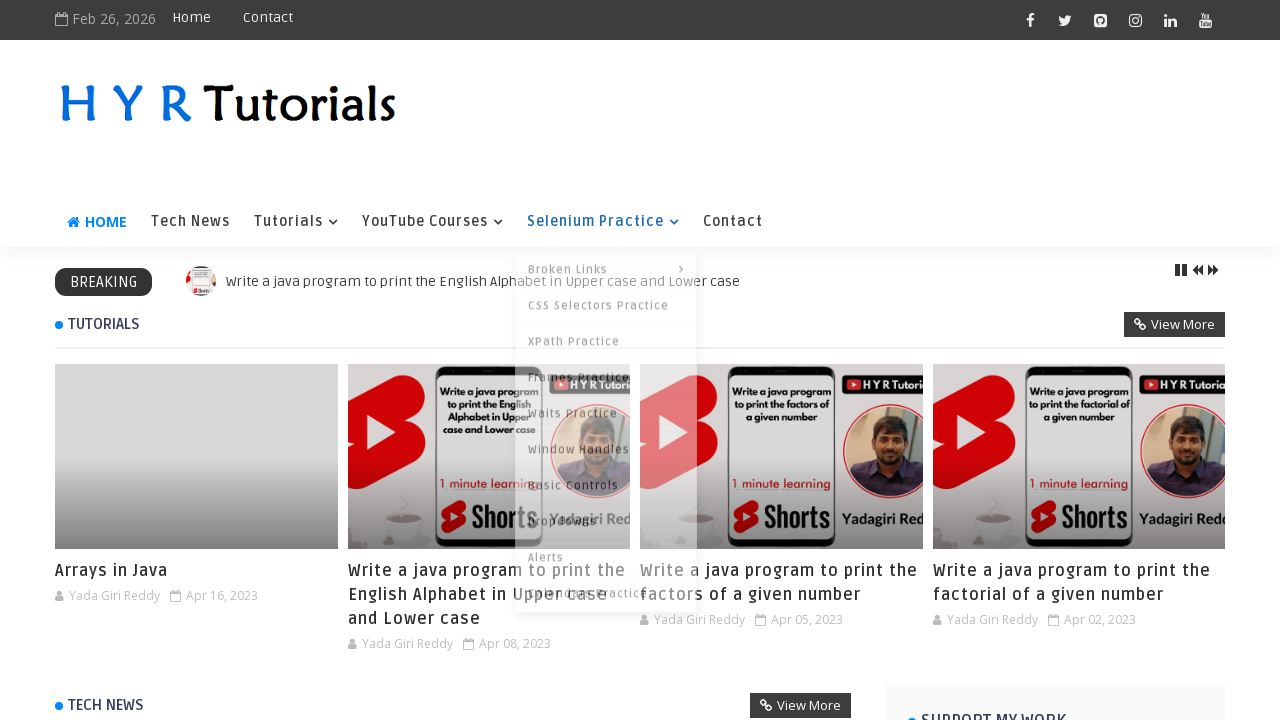

Waited 2 seconds for page to load
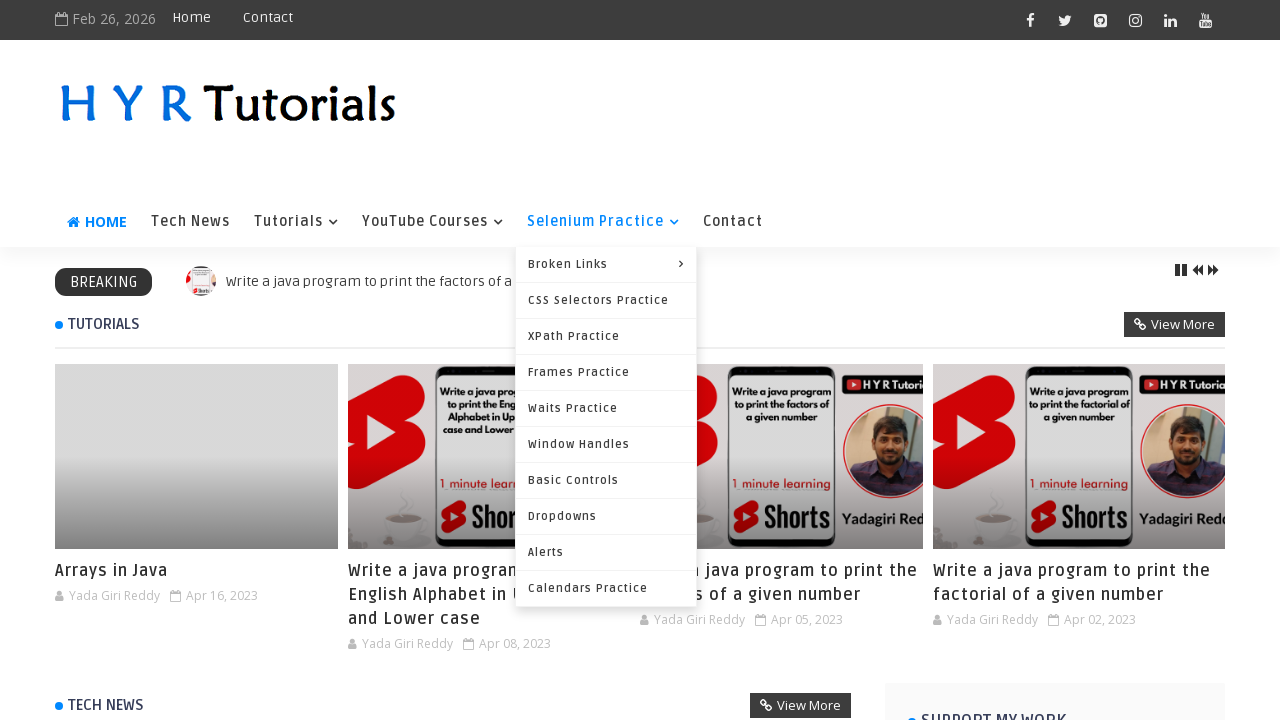

Clicked on XPath Practice link at (606, 336) on xpath=//a[normalize-space()='XPath Practice']
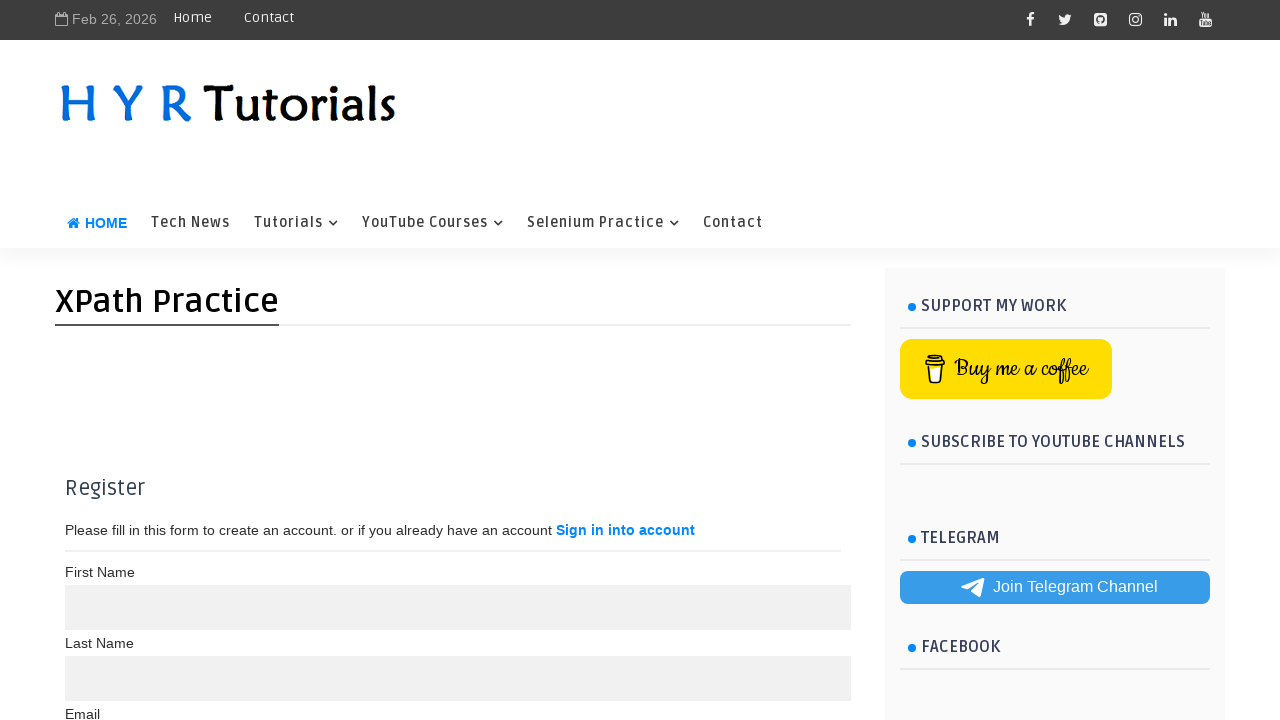

Clicked on table cell with value 5000 at (661, 401) on xpath=//td[text()='5000']
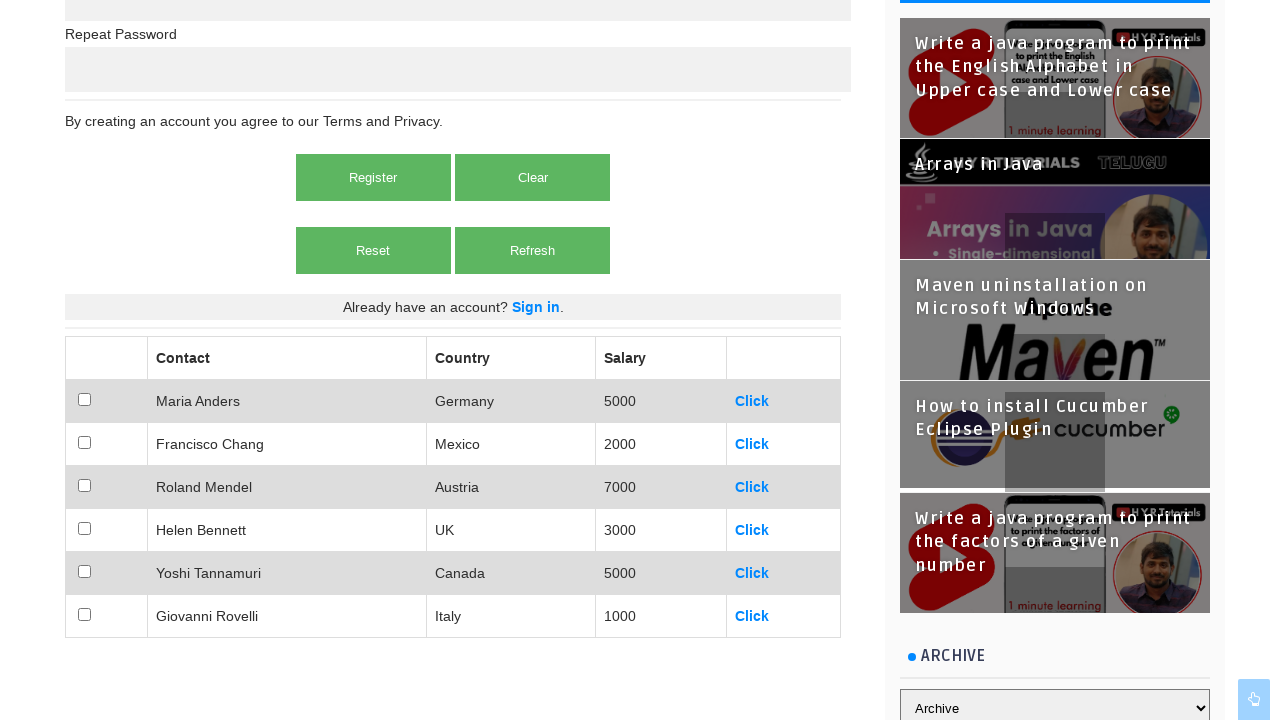

Waited 1 second after clicking 5000 cell
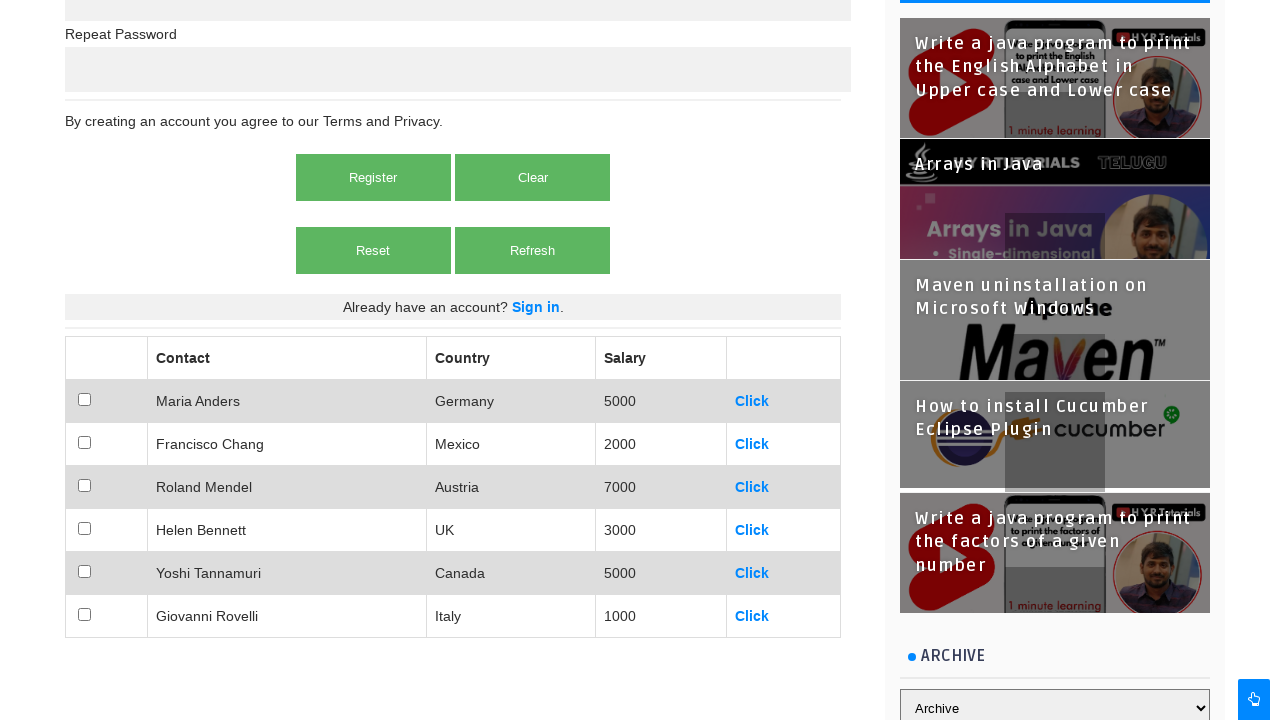

Clicked on table cell with value less than 5000 at (661, 444) on xpath=//td[text()<'5000']
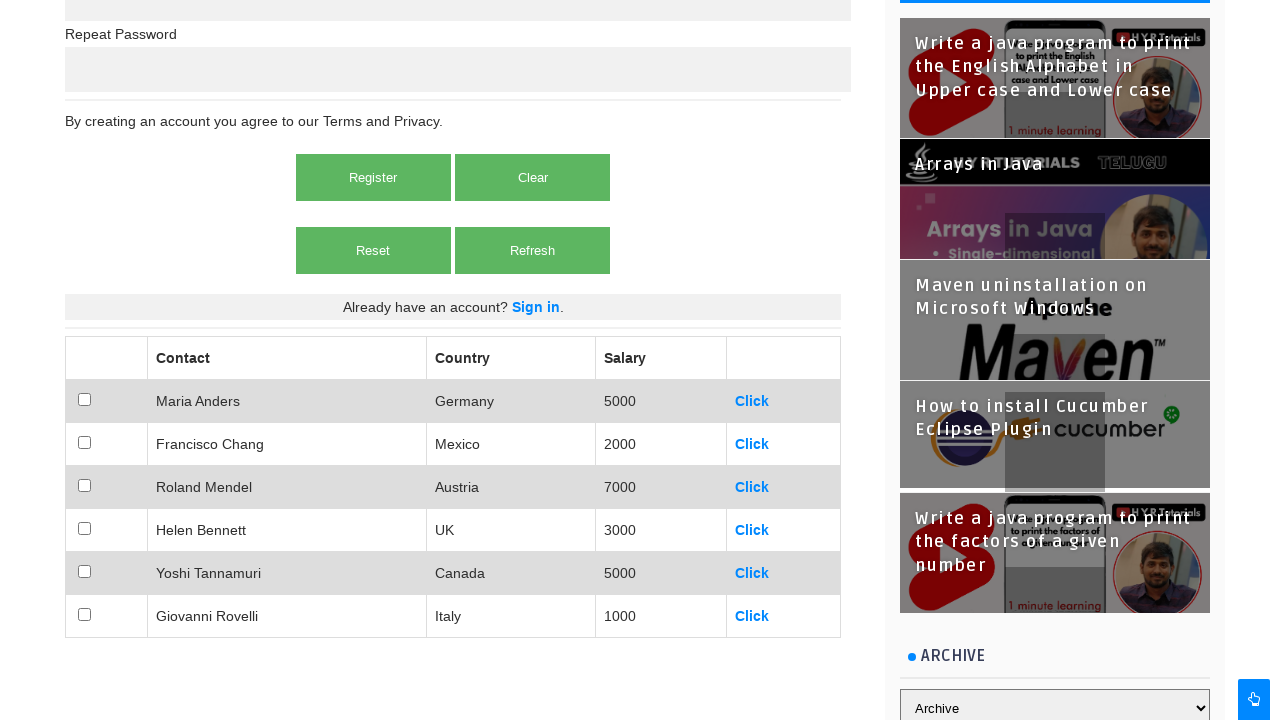

Waited 1 second after clicking less than 5000 cell
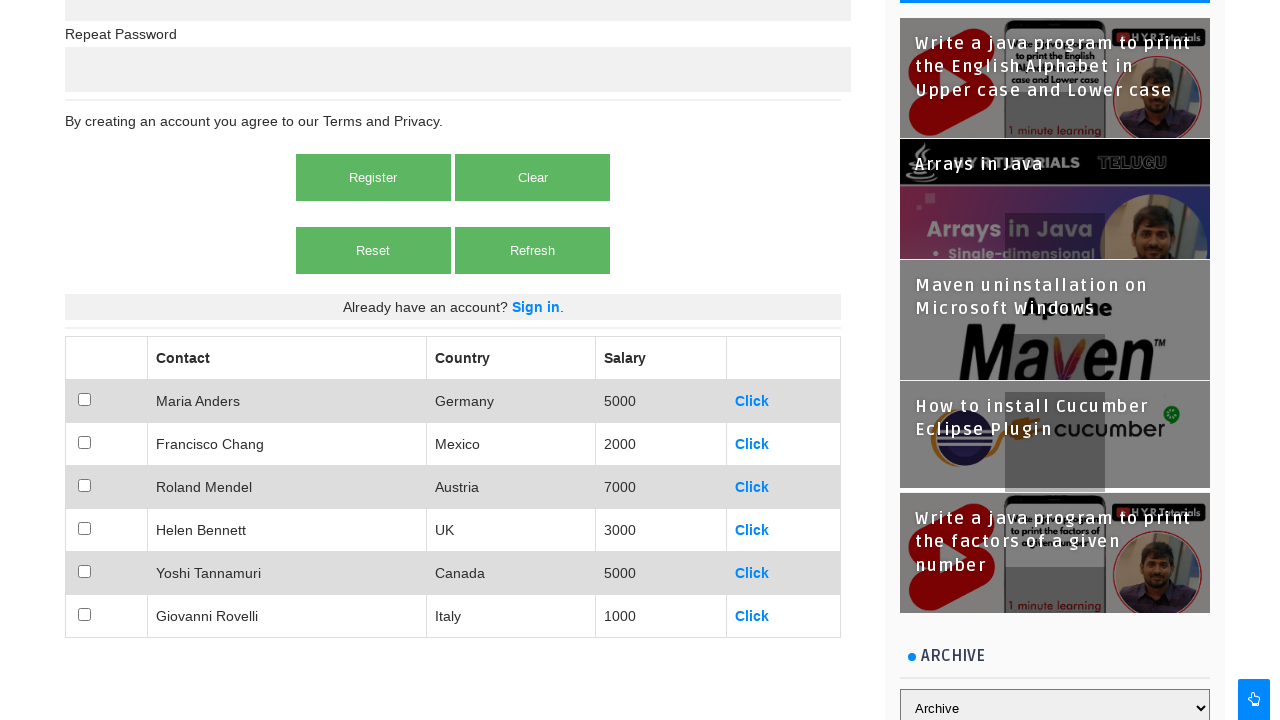

Clicked on table cell with value greater than 5000 at (661, 487) on xpath=//td[text()>'5000']
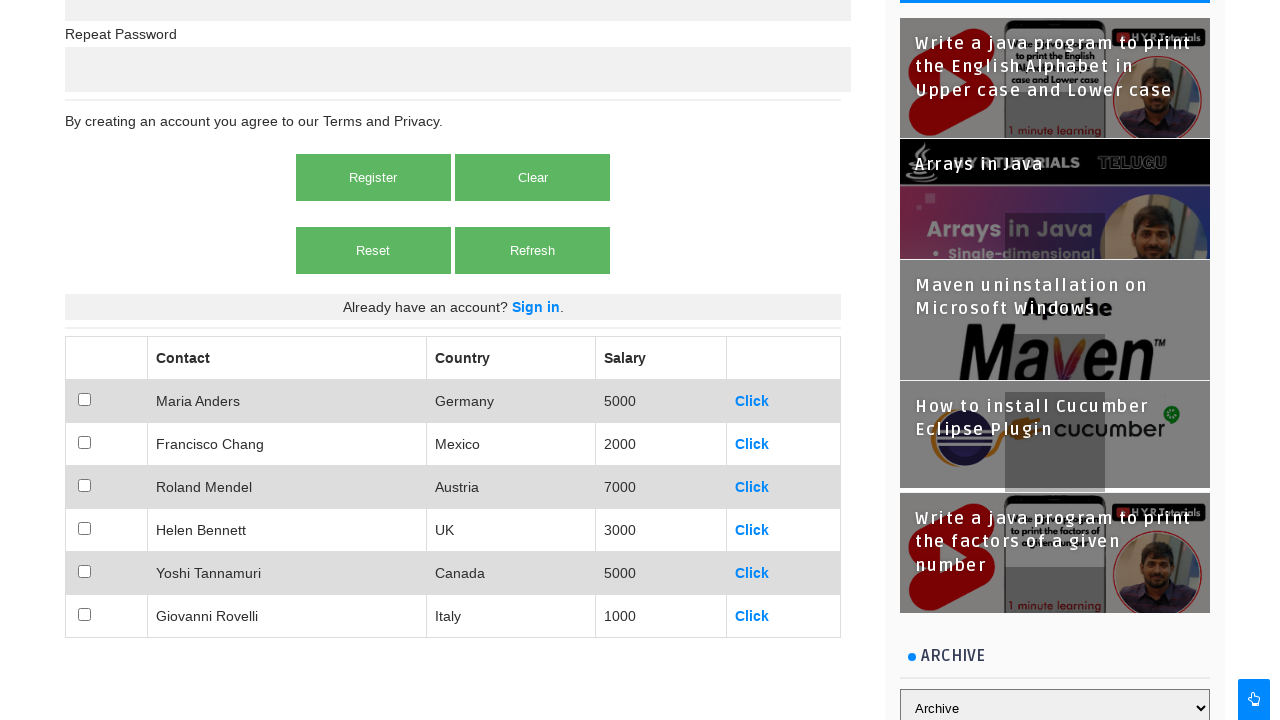

Waited 1 second after clicking greater than 5000 cell
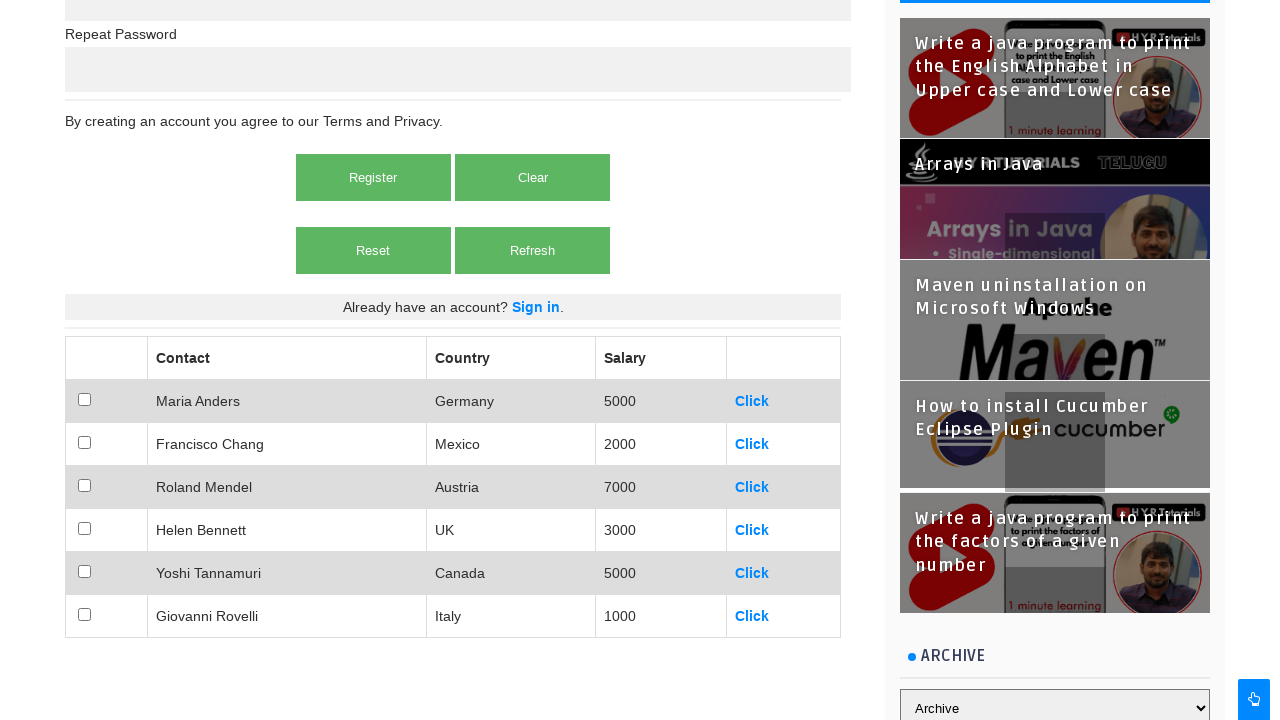

Clicked on refresh button using OR condition in XPath at (533, 250) on xpath=//input[@name='refreshbtn' or @value='Refresh']
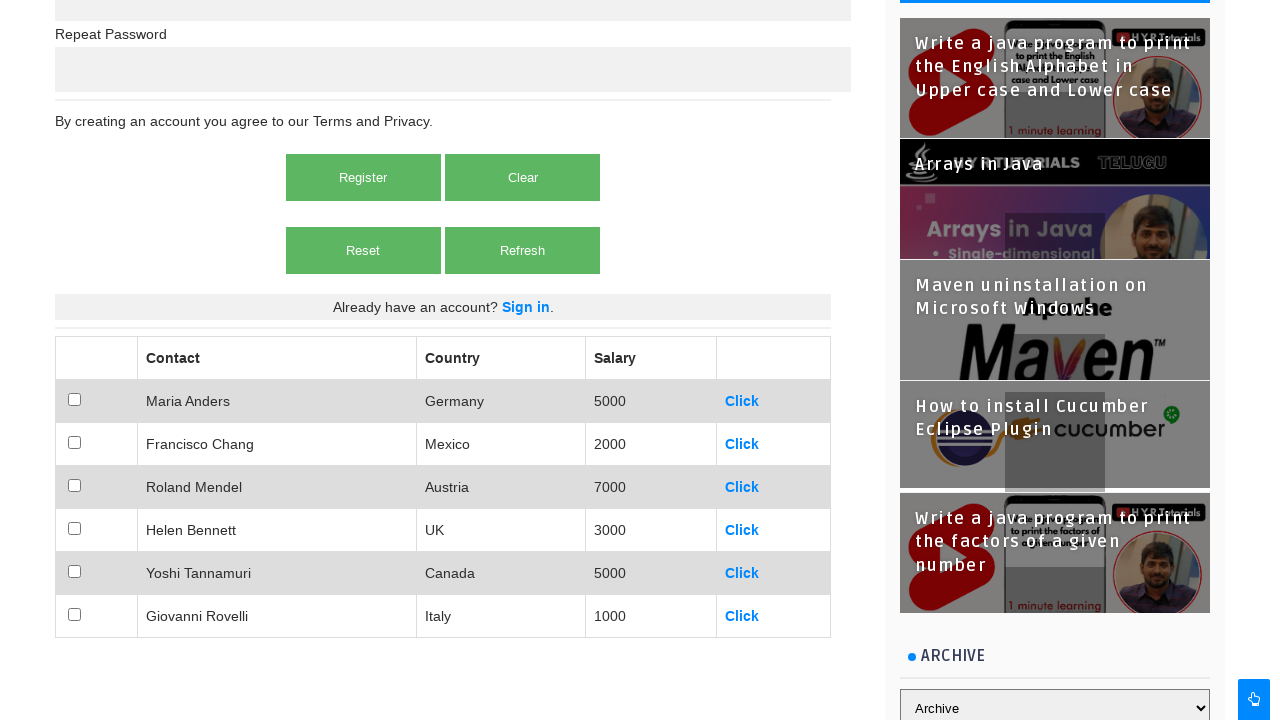

Waited 2 seconds after clicking refresh button
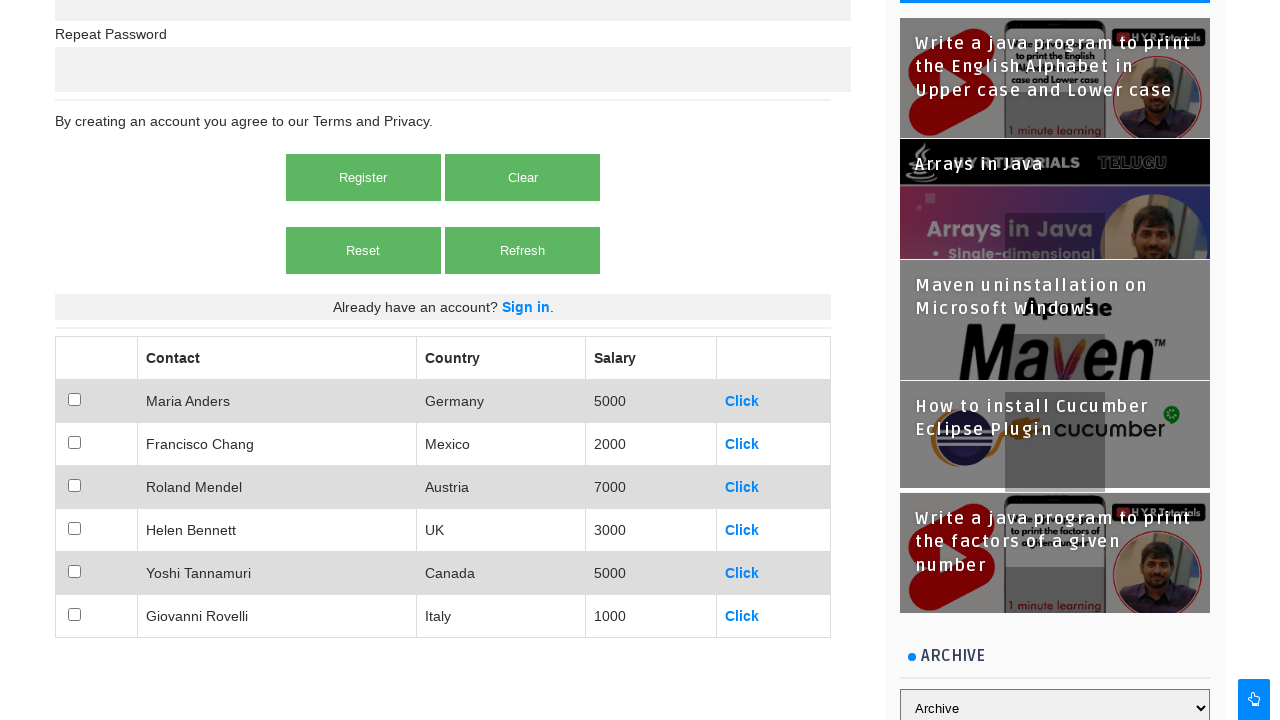

Clicked on header wrapper div using AND condition in XPath at (640, 119) on xpath=//div[@class='body-row' and @id='header-wrappers']
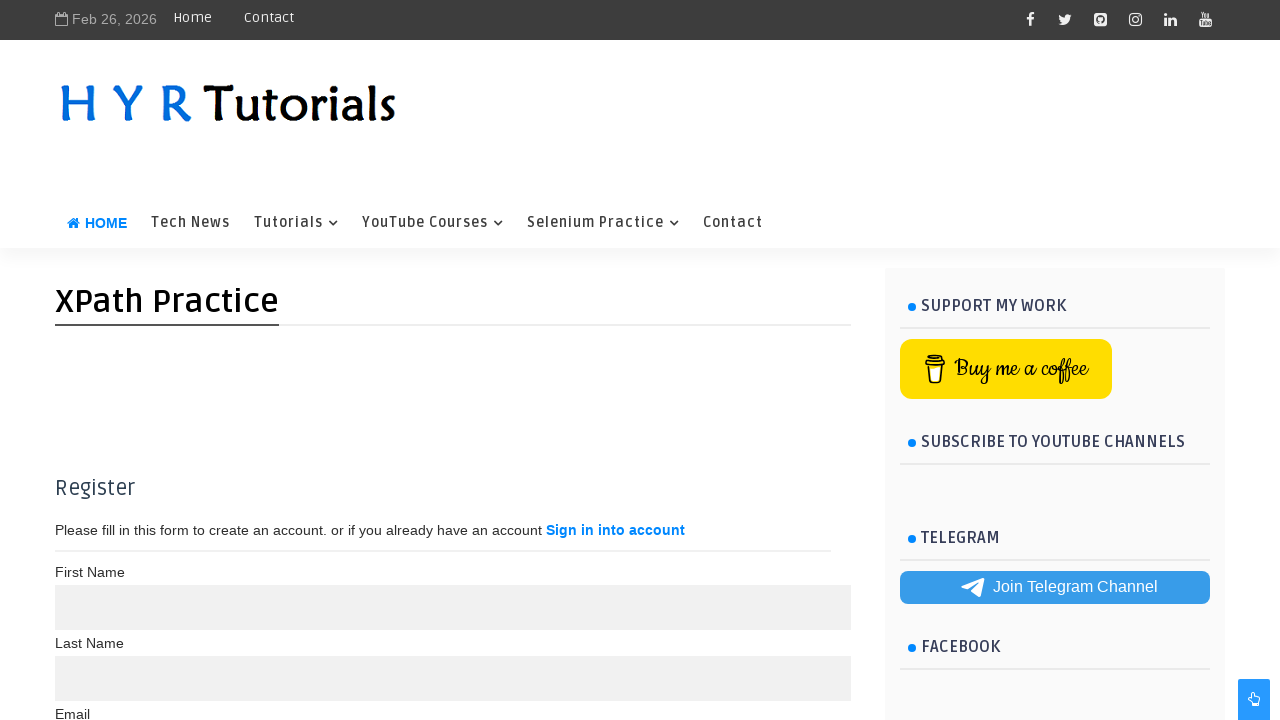

Waited 1 second after clicking header wrapper div
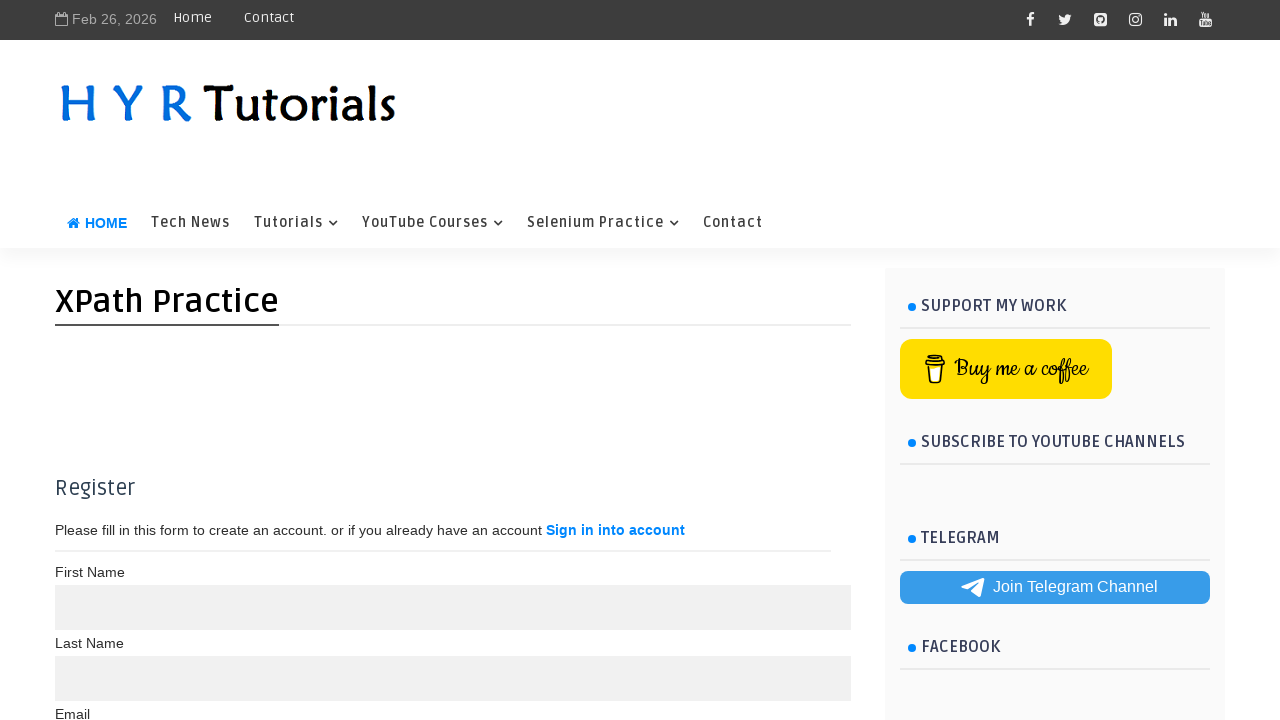

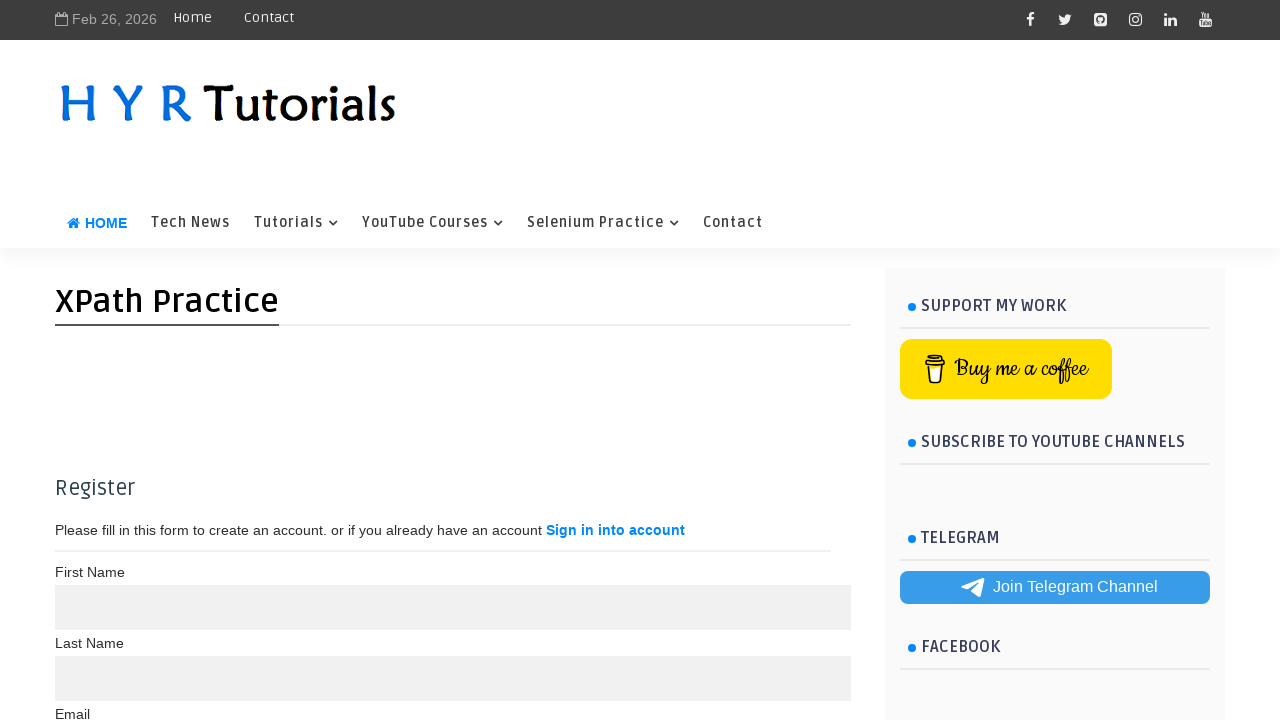